Opens the Overleaf homepage and maximizes the browser window

Starting URL: https://www.overleaf.com/

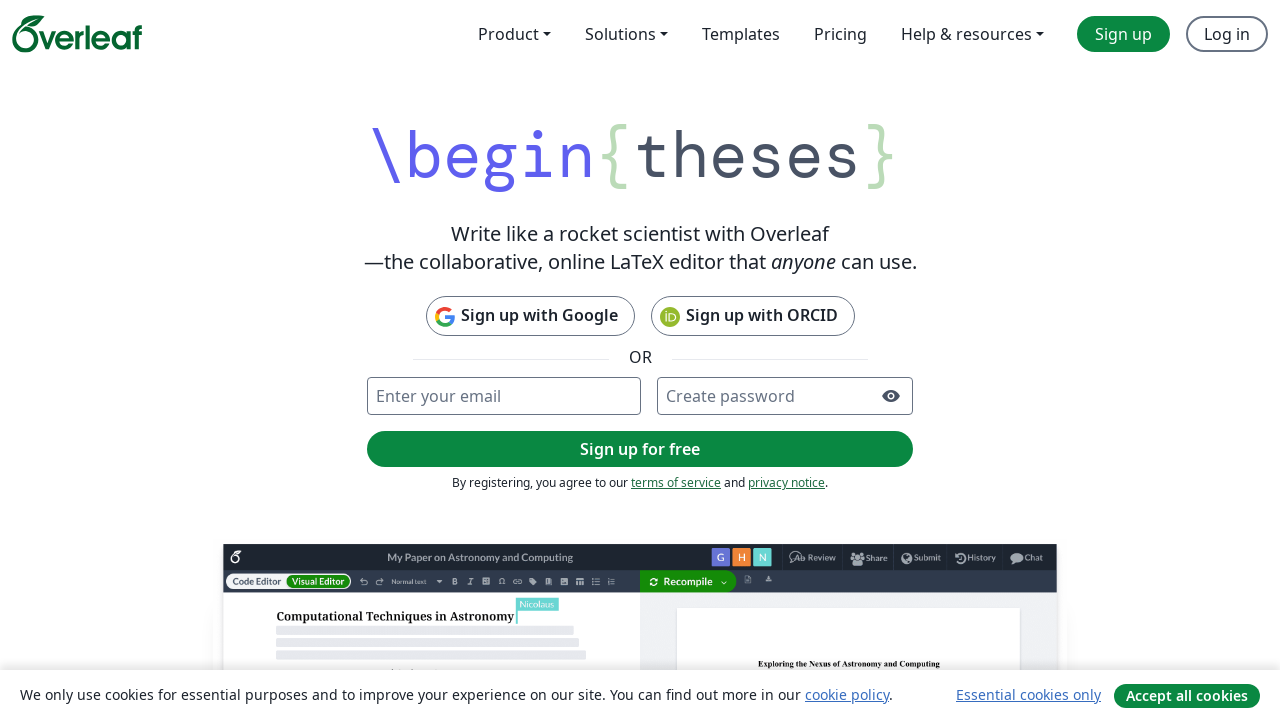

Set viewport size to 1920x1080
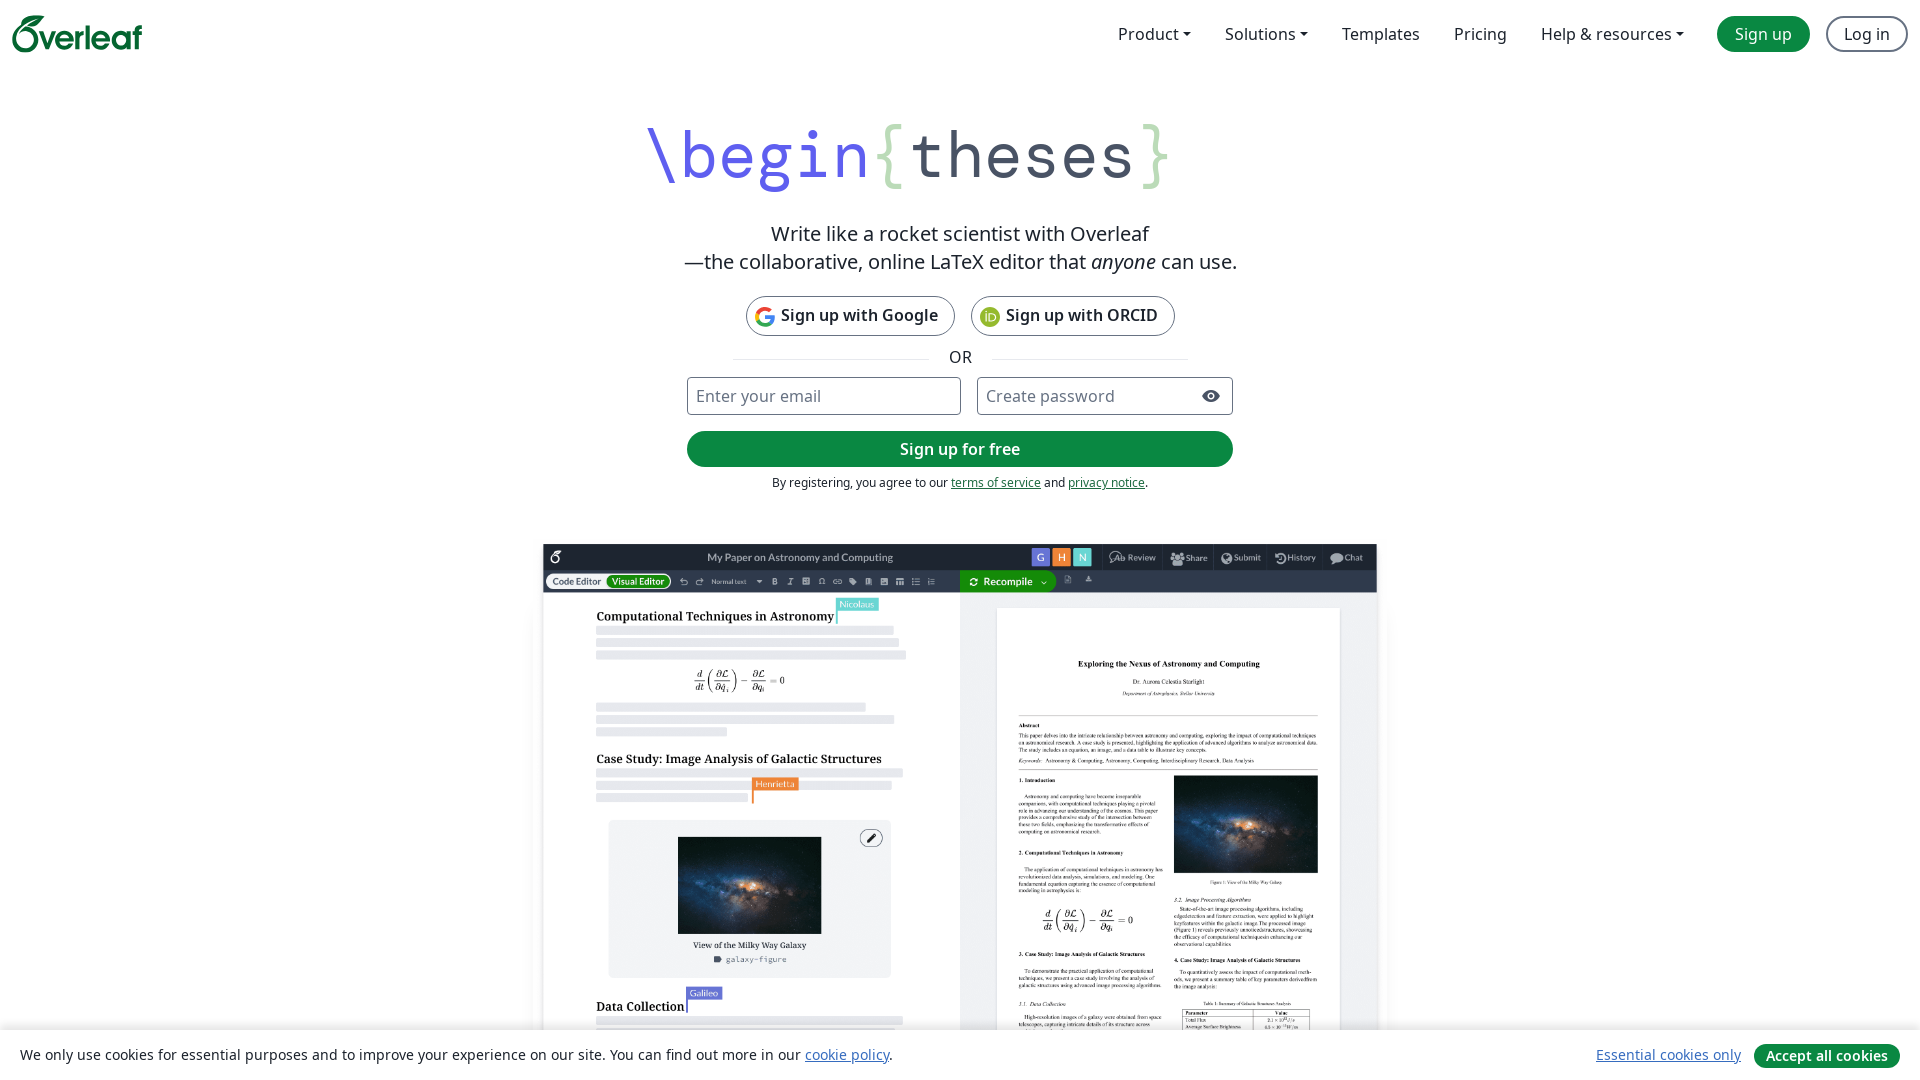

Overleaf homepage loaded
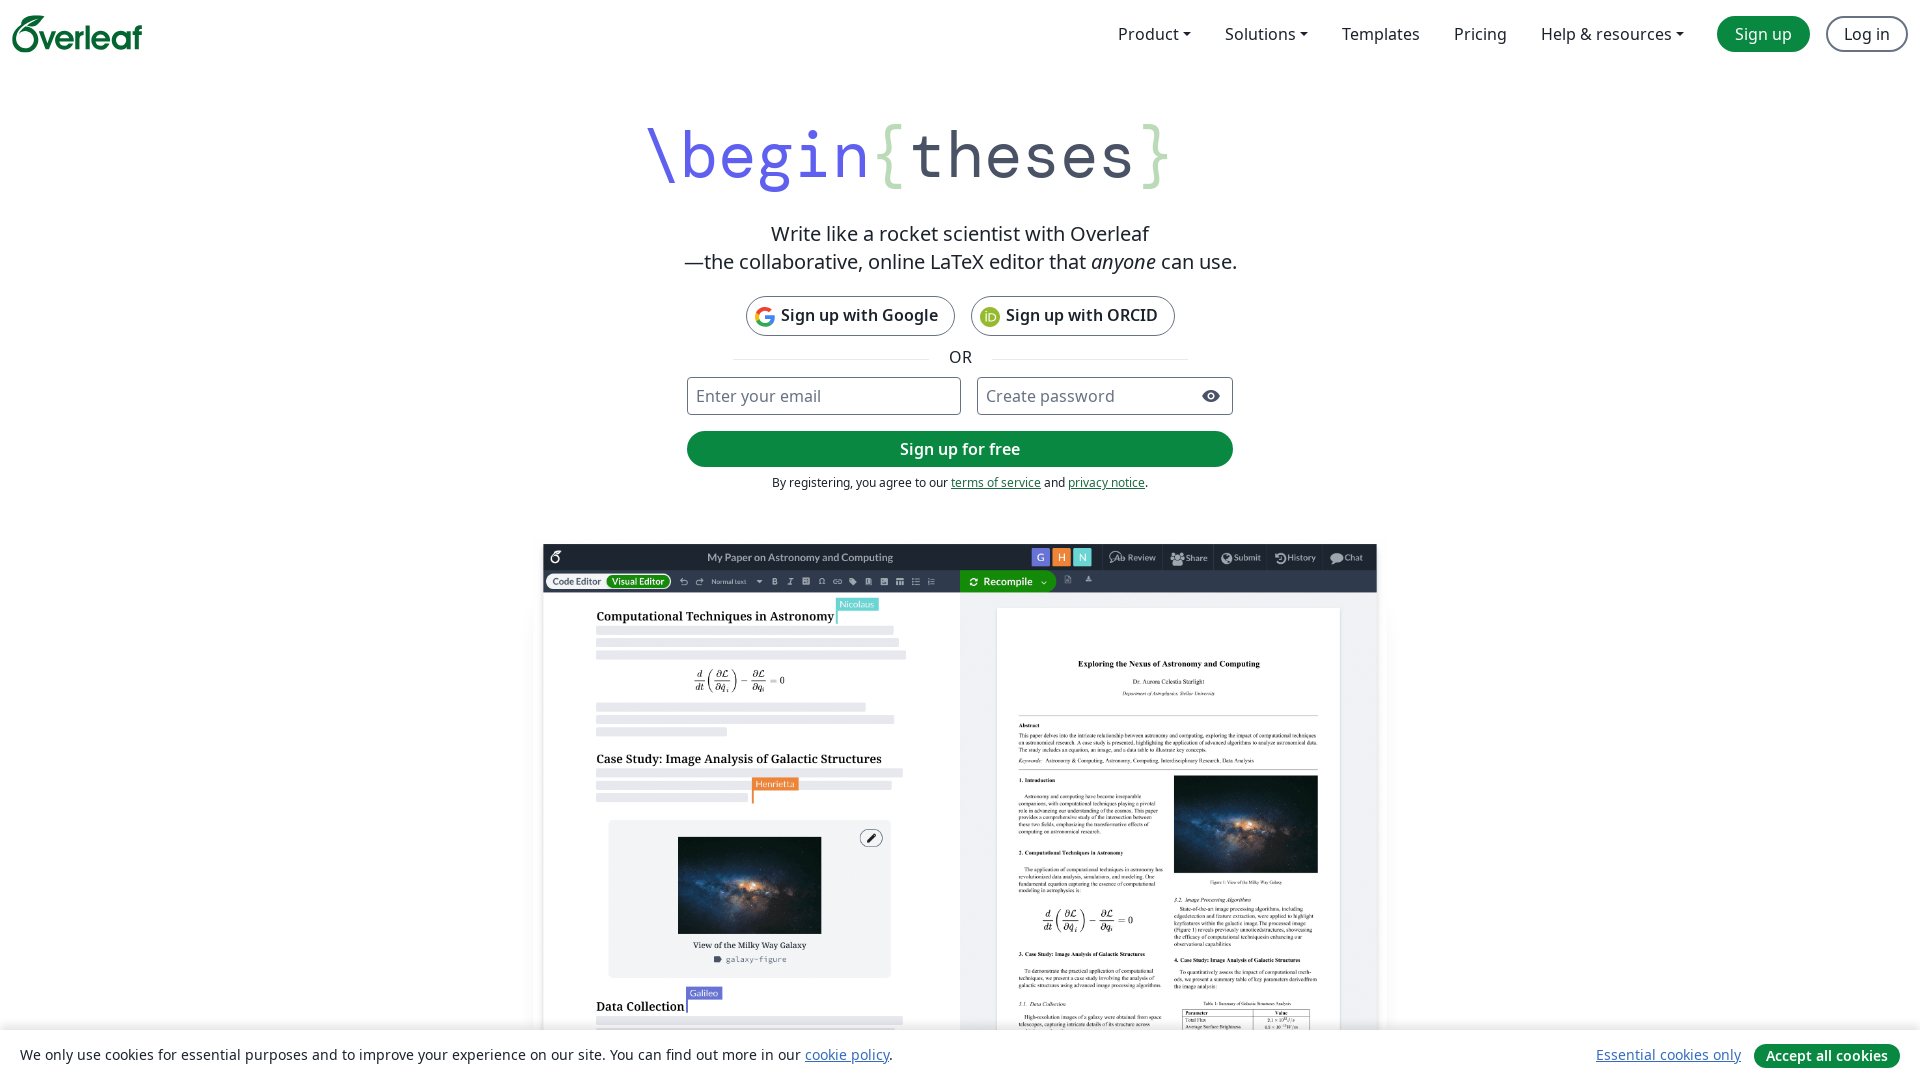

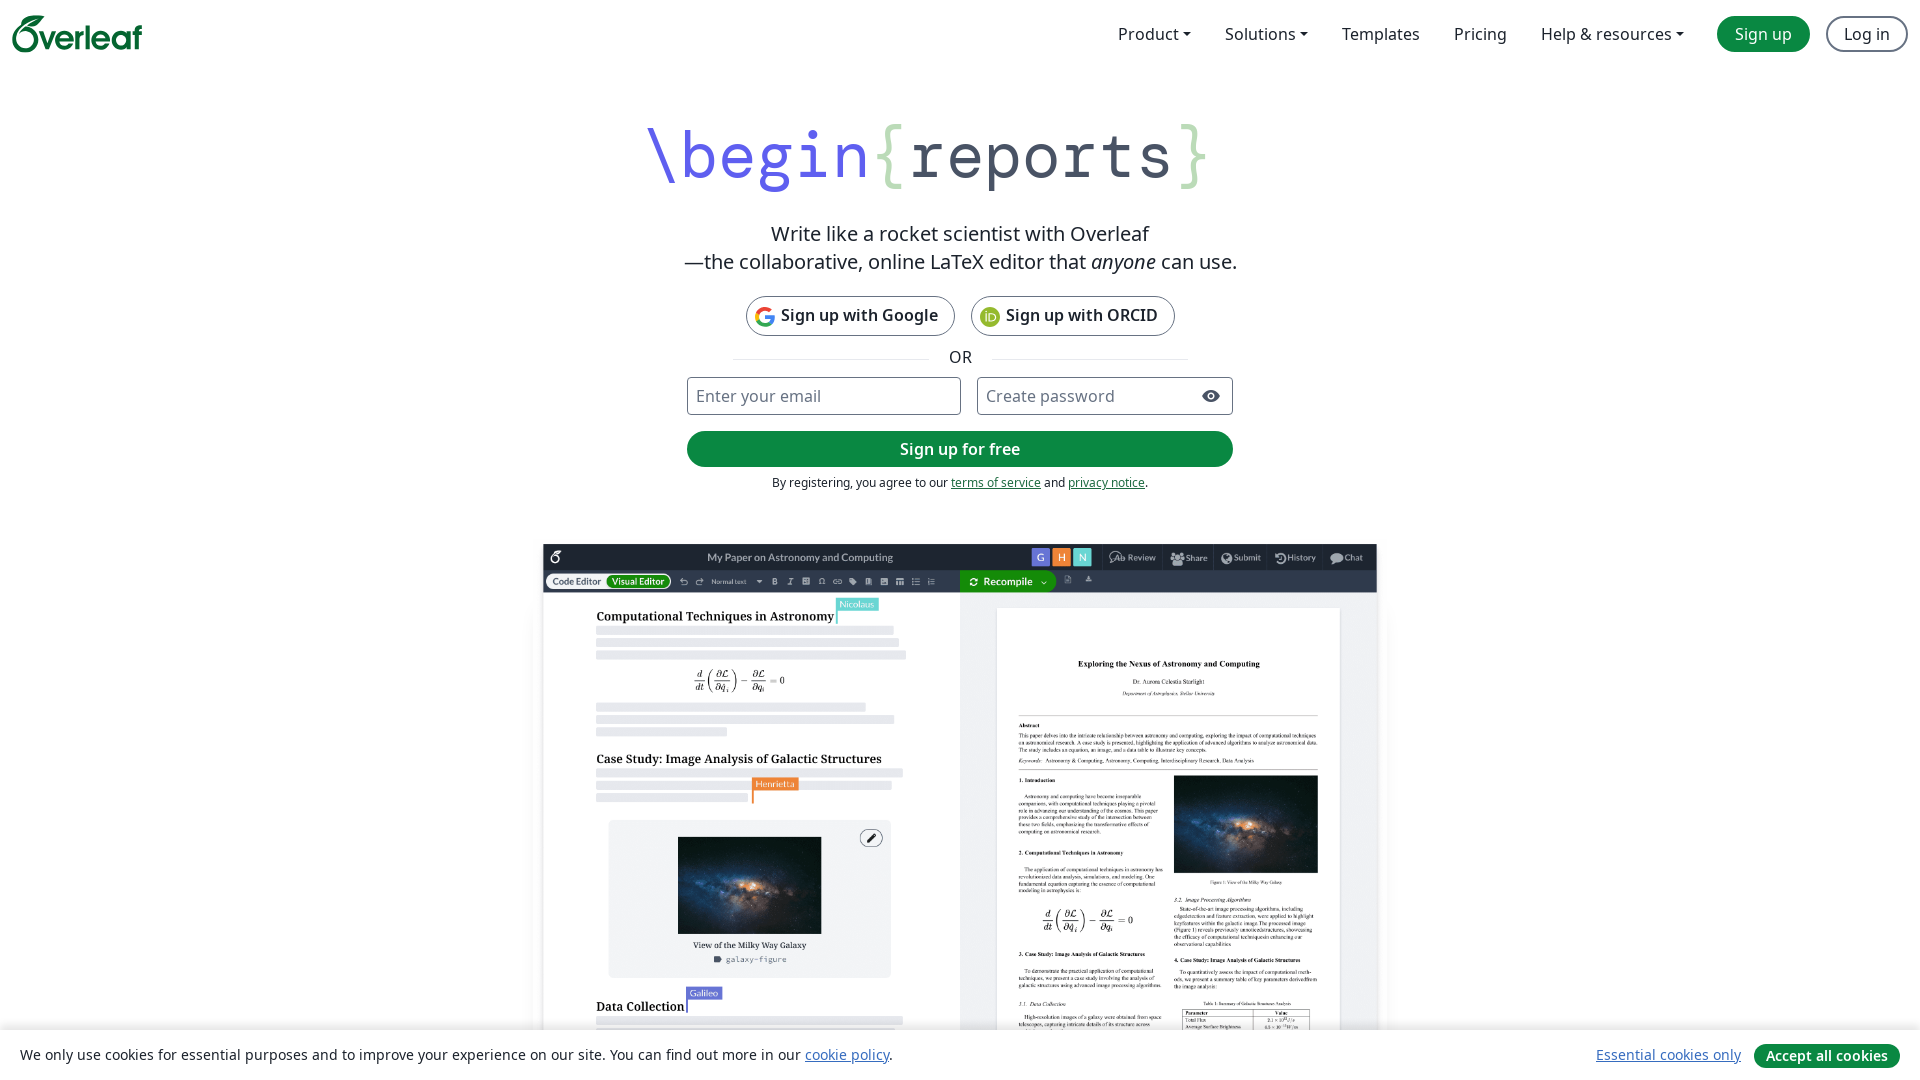